Tests dynamic loading with reusable wait method by clicking Start and verifying "Hello World!" appears

Starting URL: https://the-internet.herokuapp.com/dynamic_loading/1

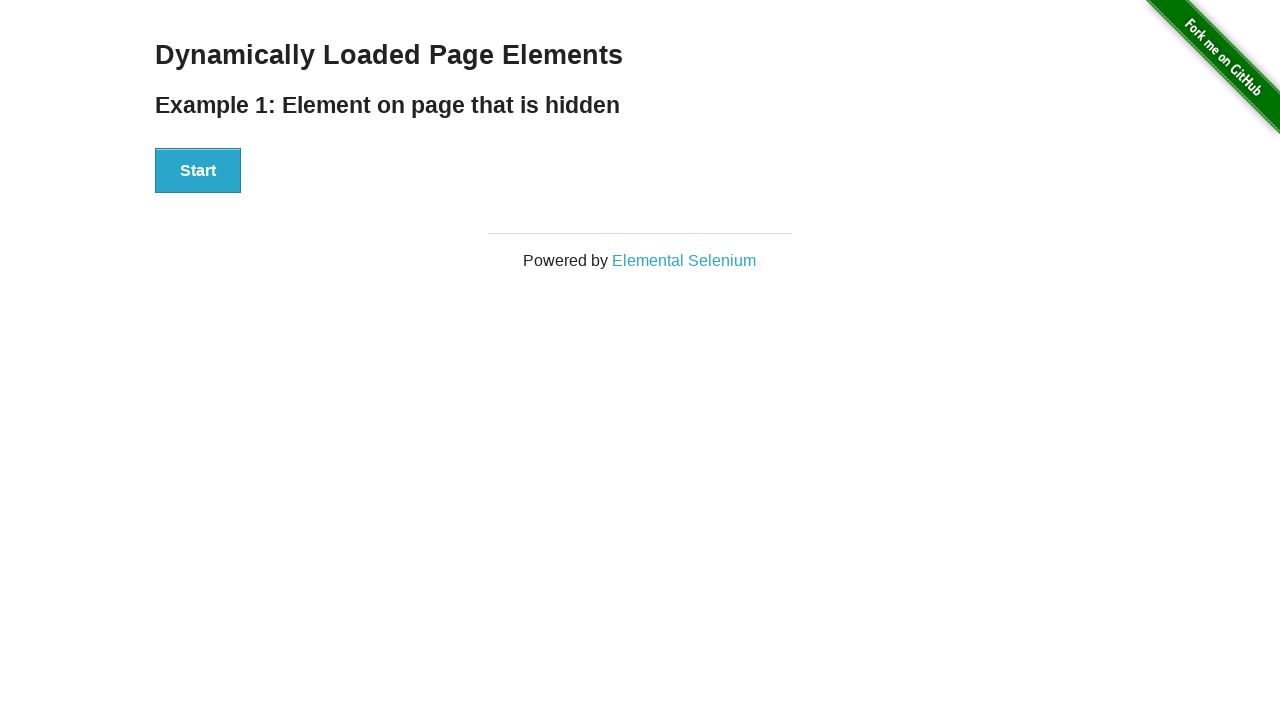

Clicked Start button to trigger dynamic loading at (198, 171) on xpath=//div[@id='start']//button
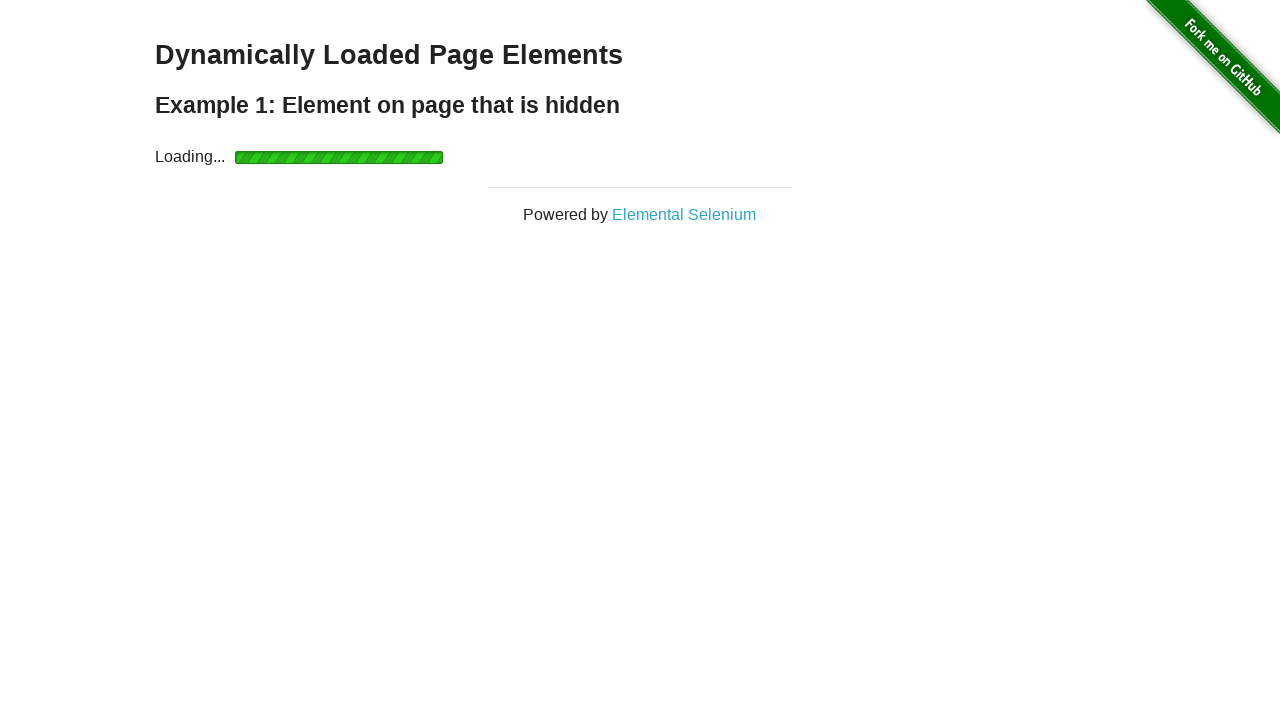

Waited for 'Hello World!' text to become visible
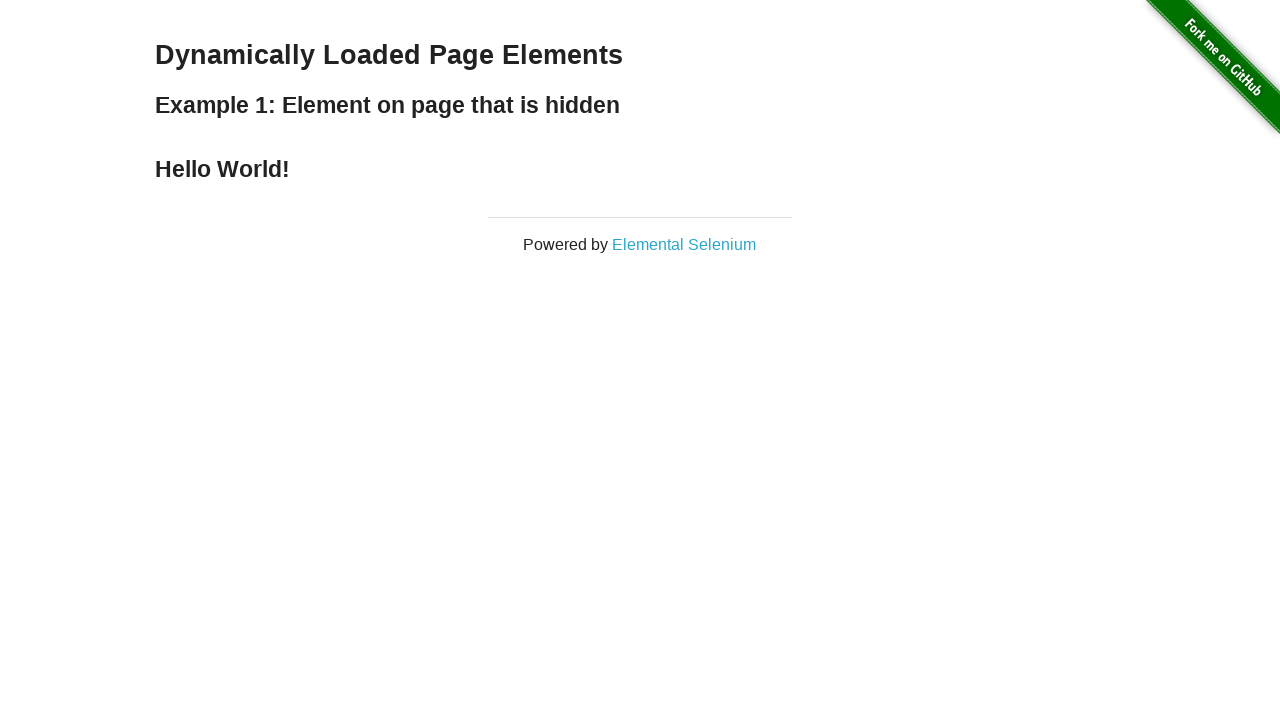

Verified 'Hello World!' text appears after dynamic loading
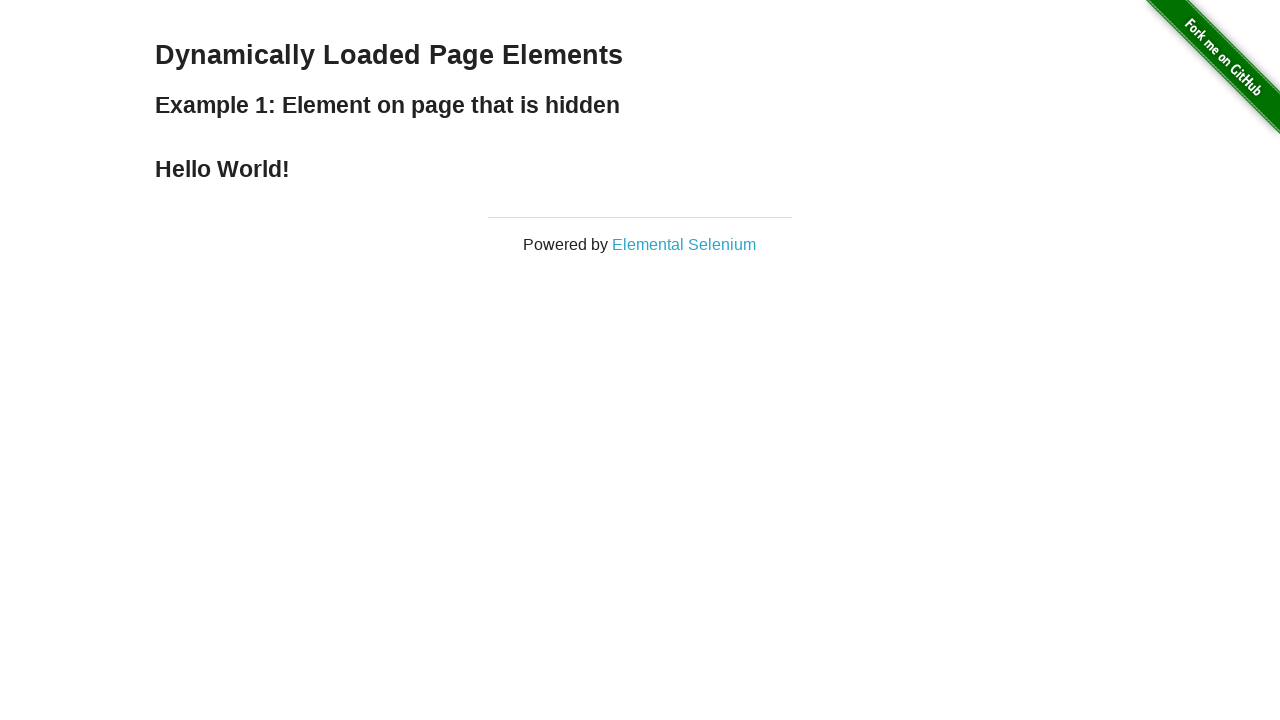

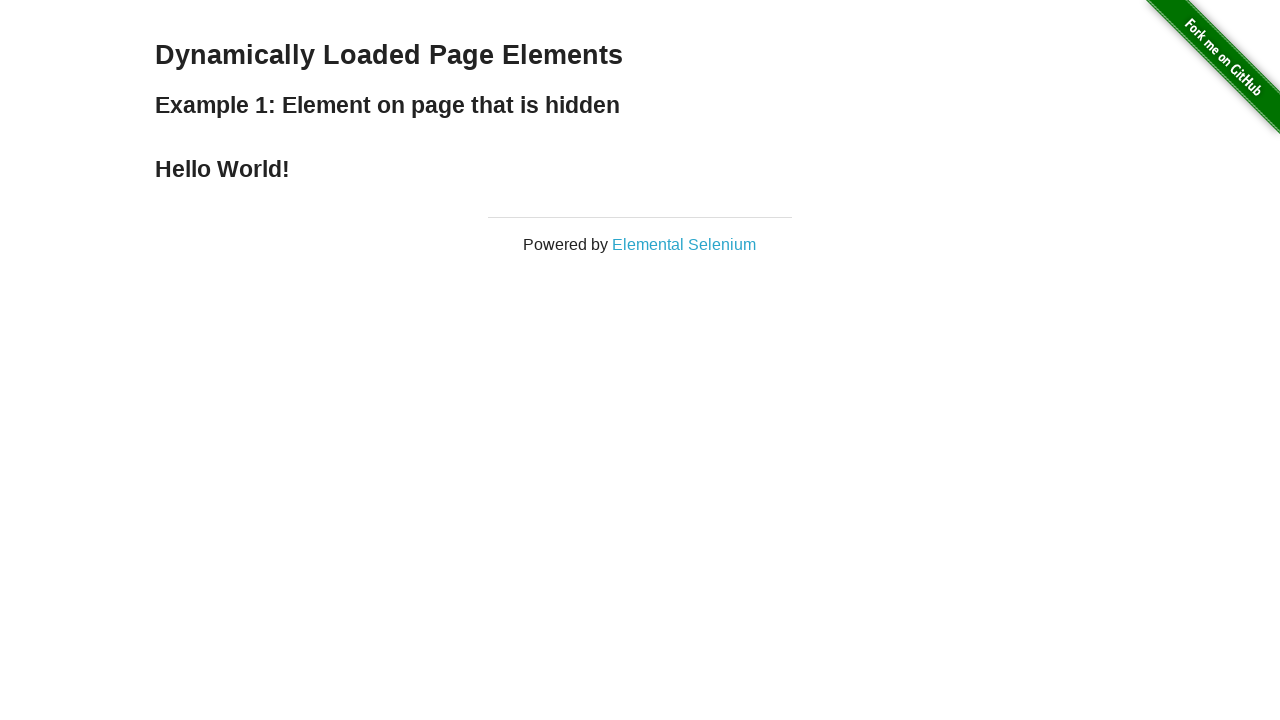